Tests a math challenge form by reading a value from the page, calculating a result using a mathematical formula (log of absolute value of 12*sin(x)), filling in the answer, selecting a checkbox and radio button, then submitting the form.

Starting URL: http://suninjuly.github.io/math.html

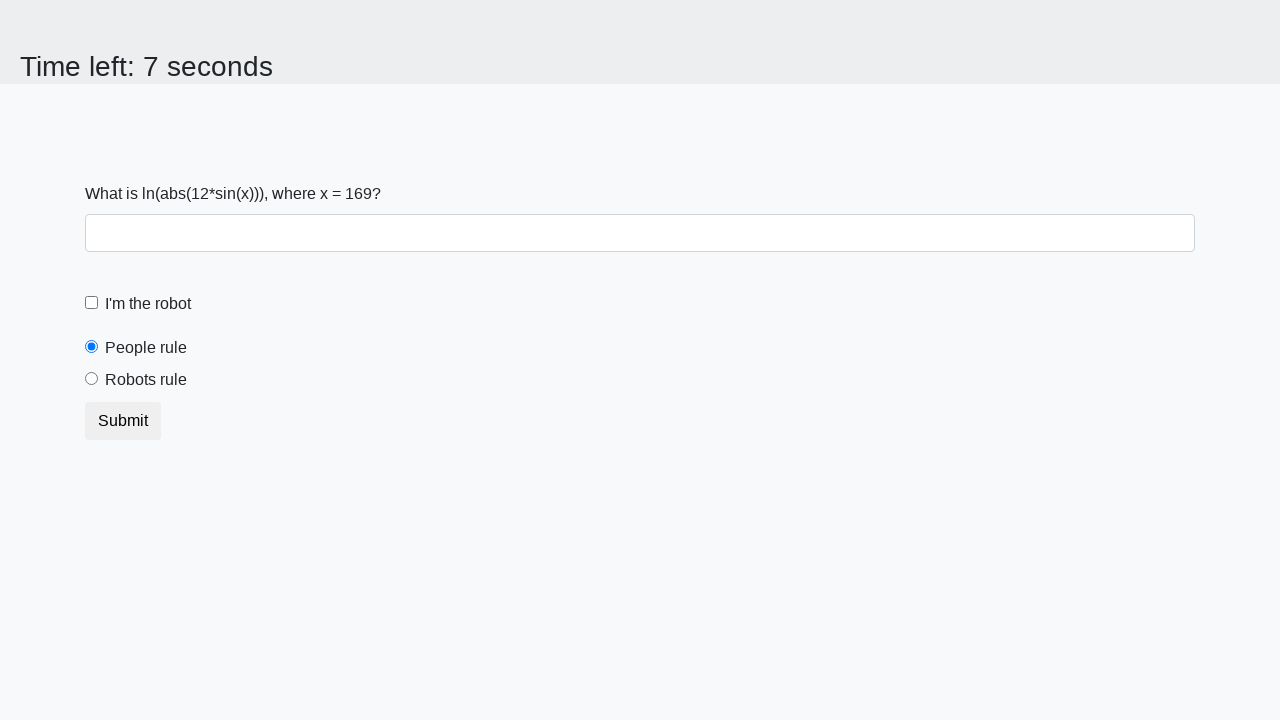

Retrieved x value from the math challenge form
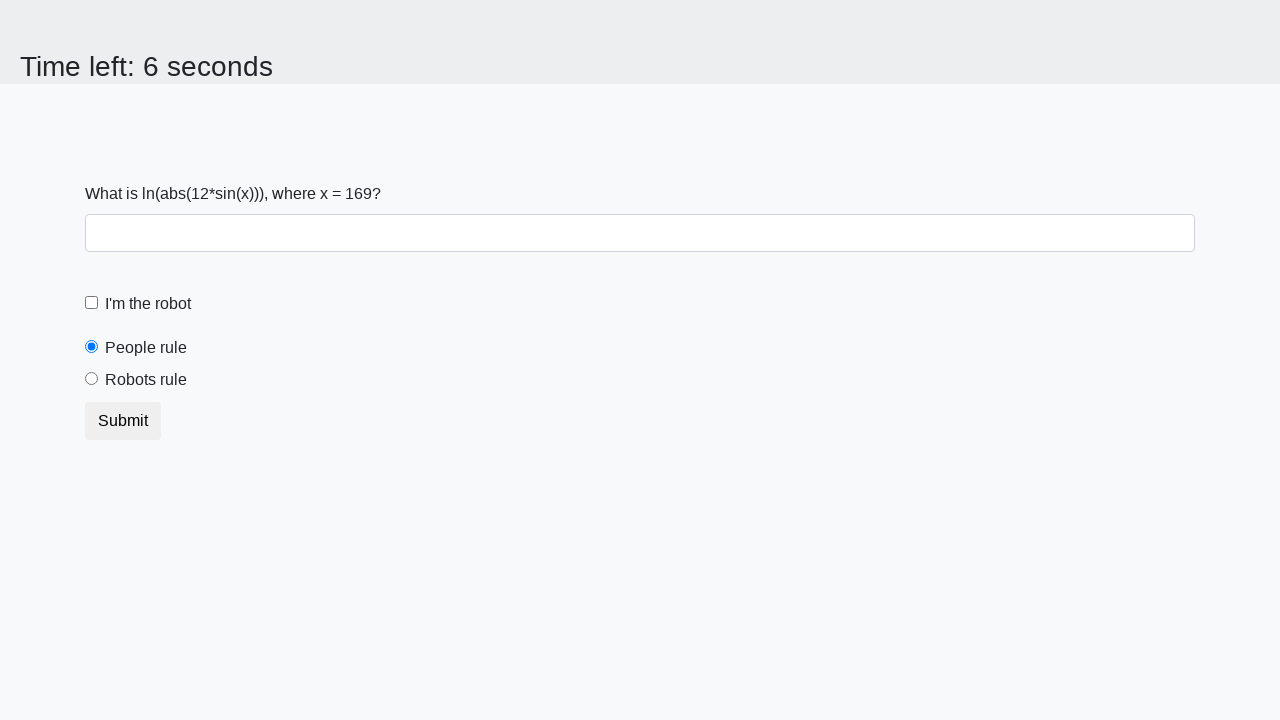

Calculated answer using formula log(|12*sin(169)|) = 1.9774085963100165
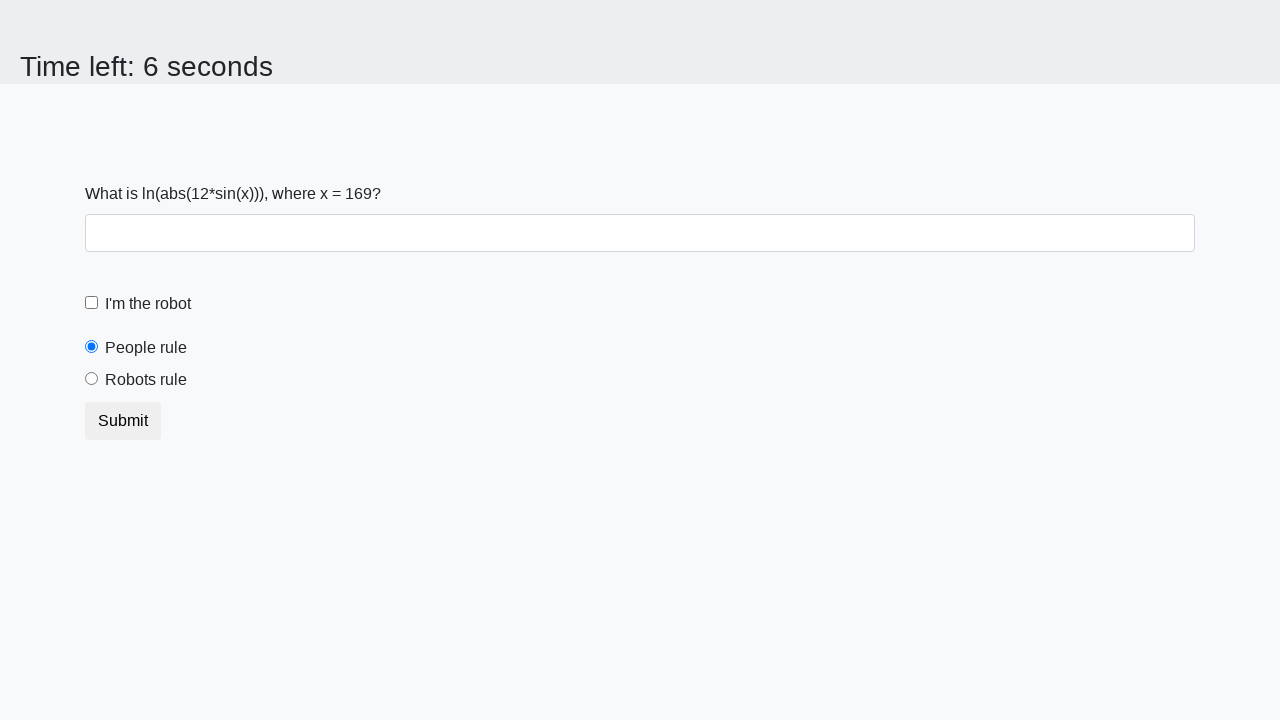

Filled answer field with calculated result on #answer
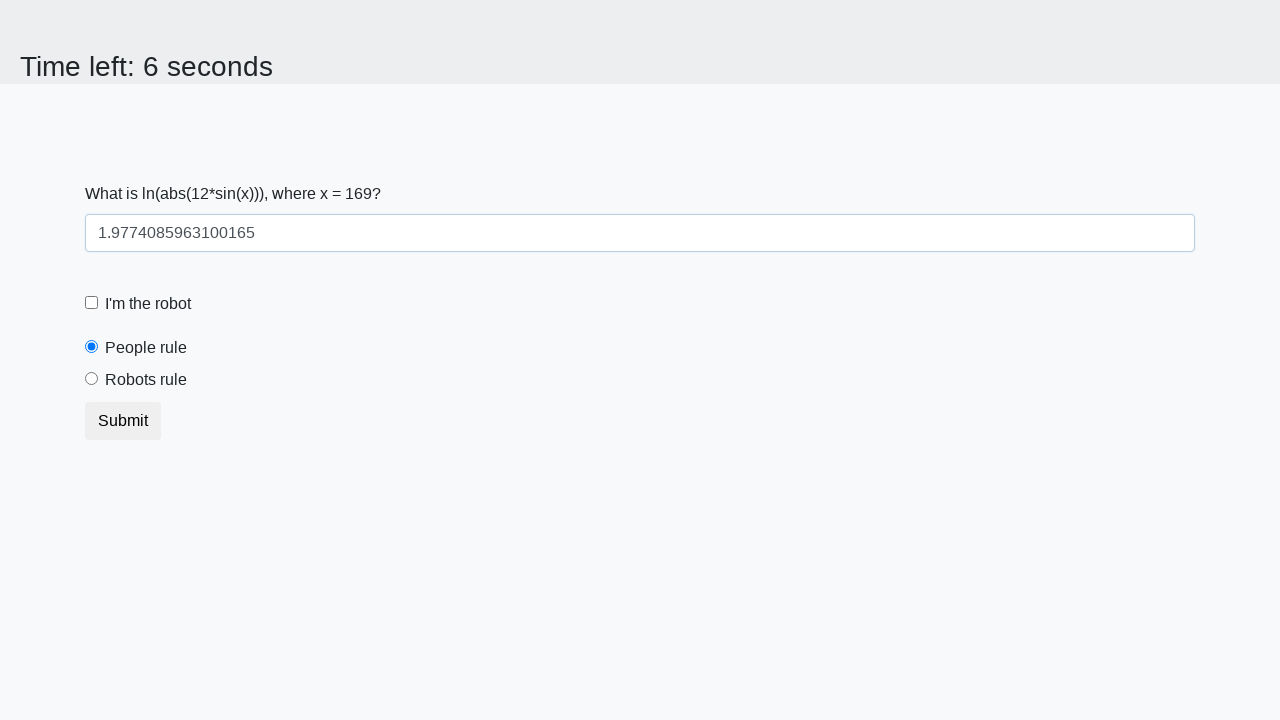

Selected the robot checkbox at (148, 304) on [for='robotCheckbox']
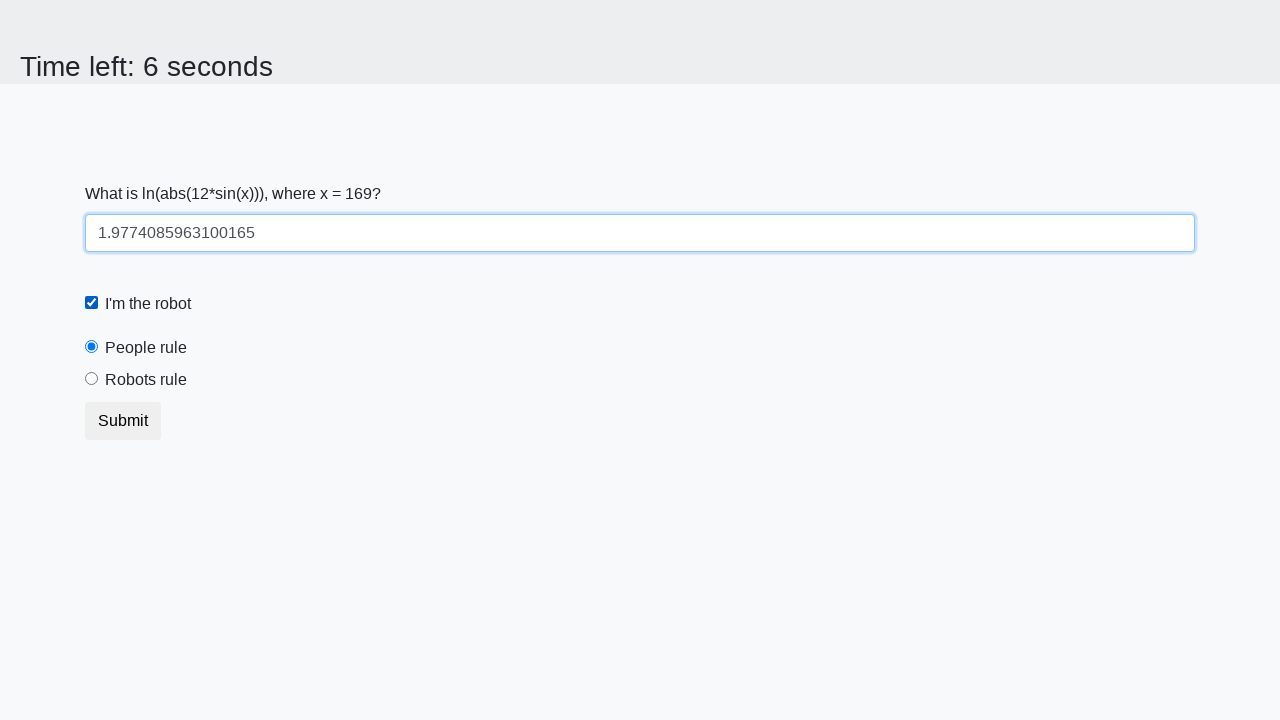

Selected the 'robots rule' radio button at (146, 380) on [for='robotsRule']
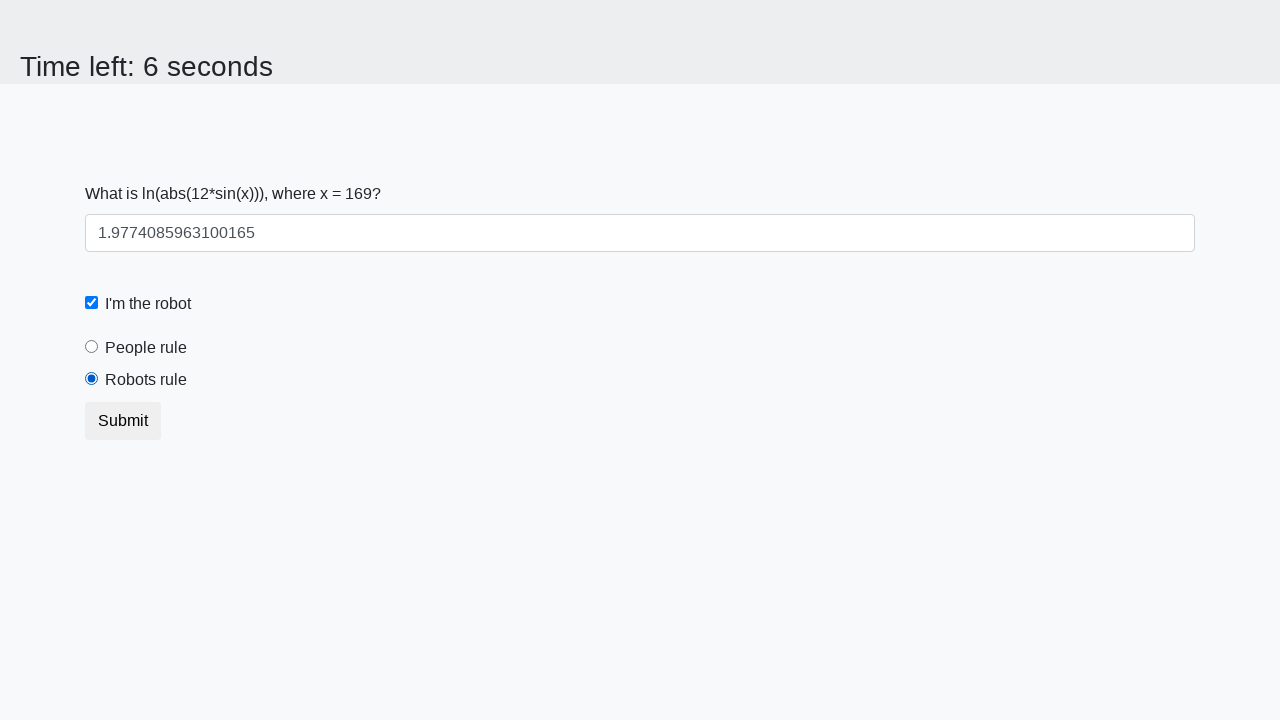

Clicked the submit button to complete the form at (123, 421) on button.btn
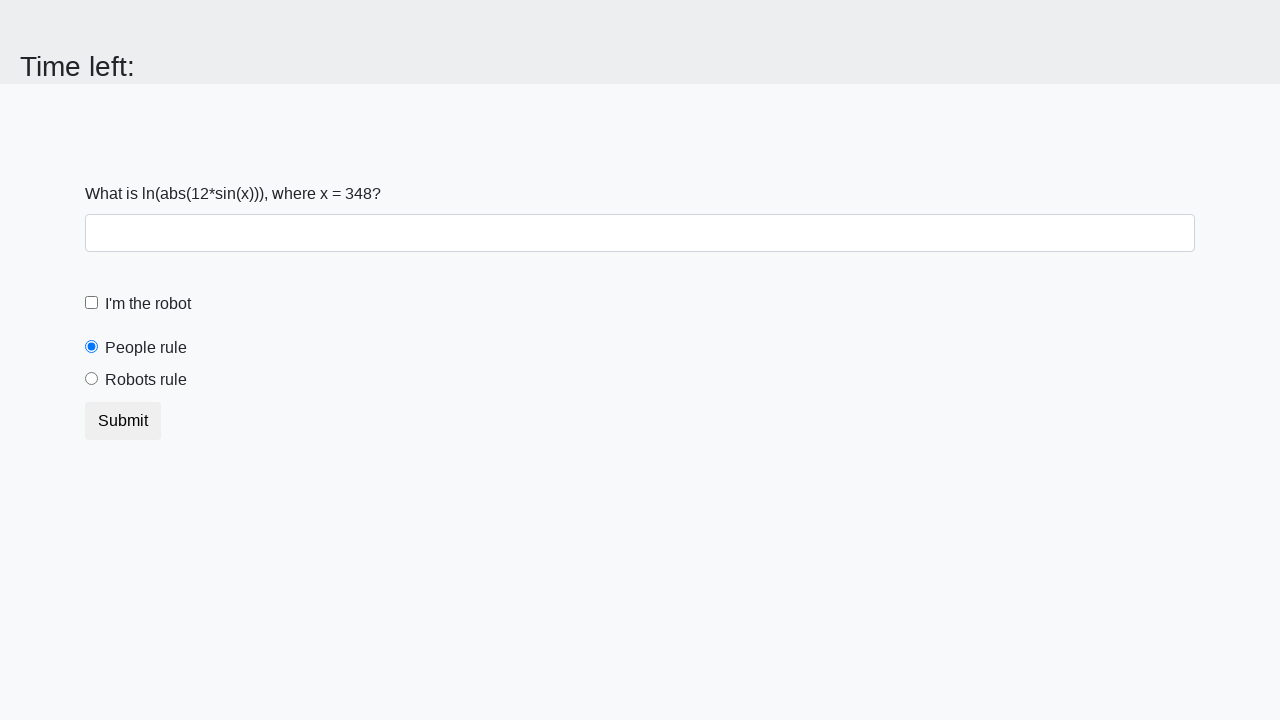

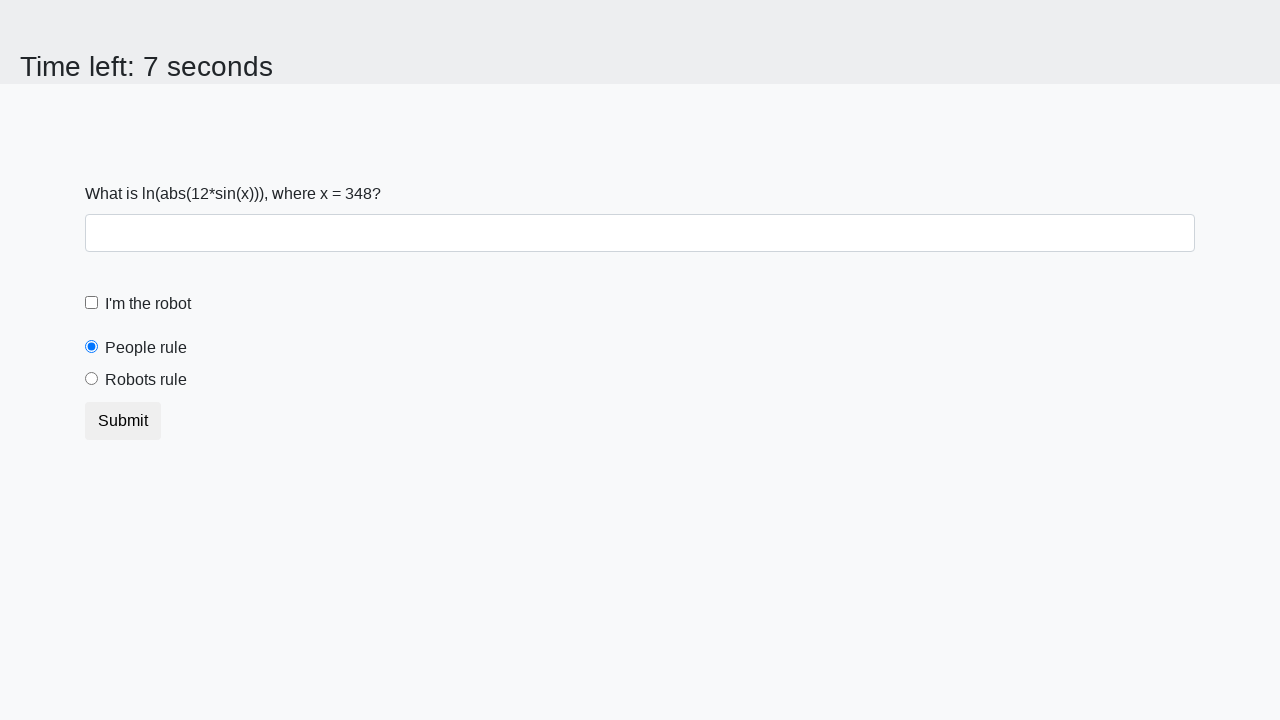